Tests a registration form by filling in first name, last name, and email fields in the first block, then submitting the form and verifying the success message appears.

Starting URL: http://suninjuly.github.io/registration1.html

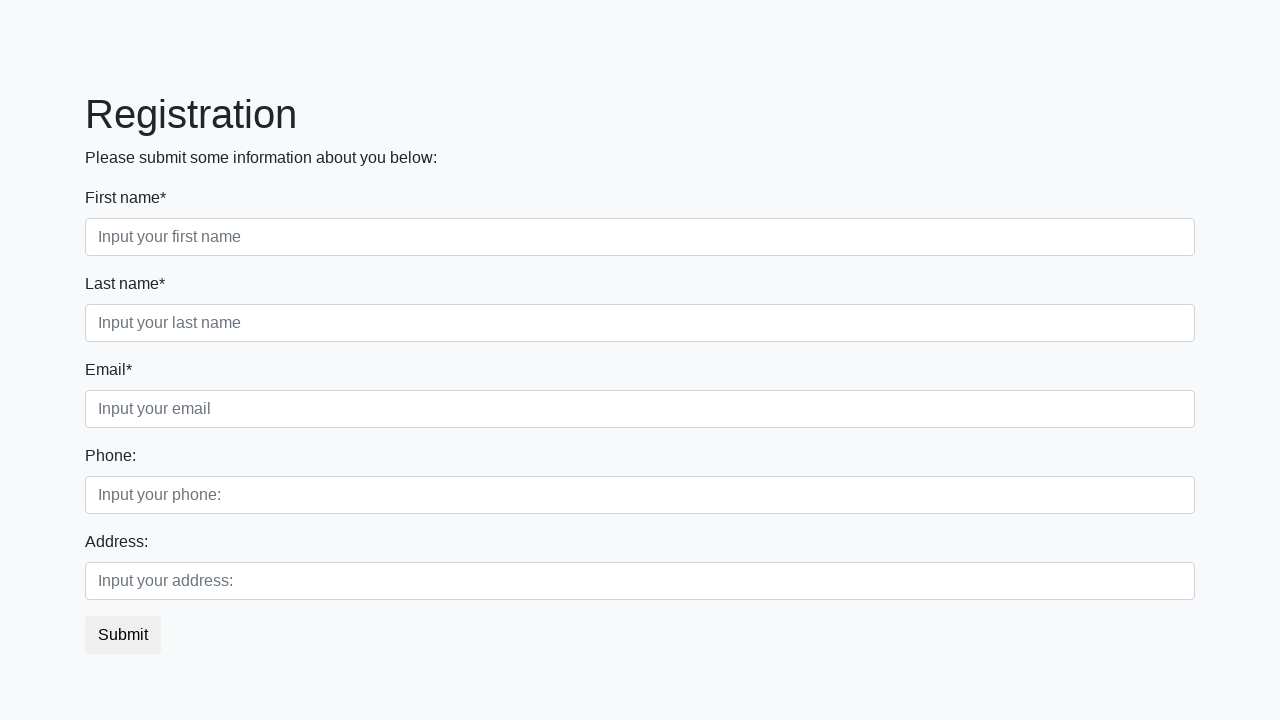

Filled first name field with 'Ivan' on .first_block .form-control.first
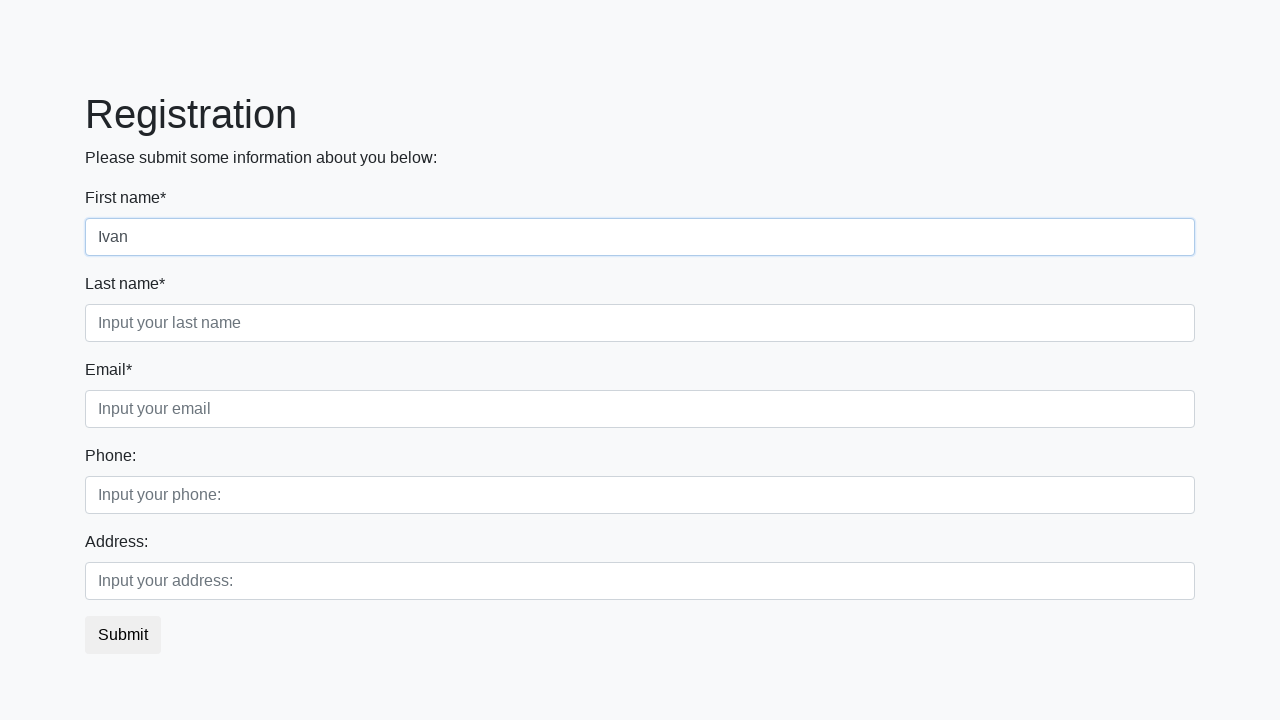

Filled last name field with 'Petrov' on .first_block .form-control.second
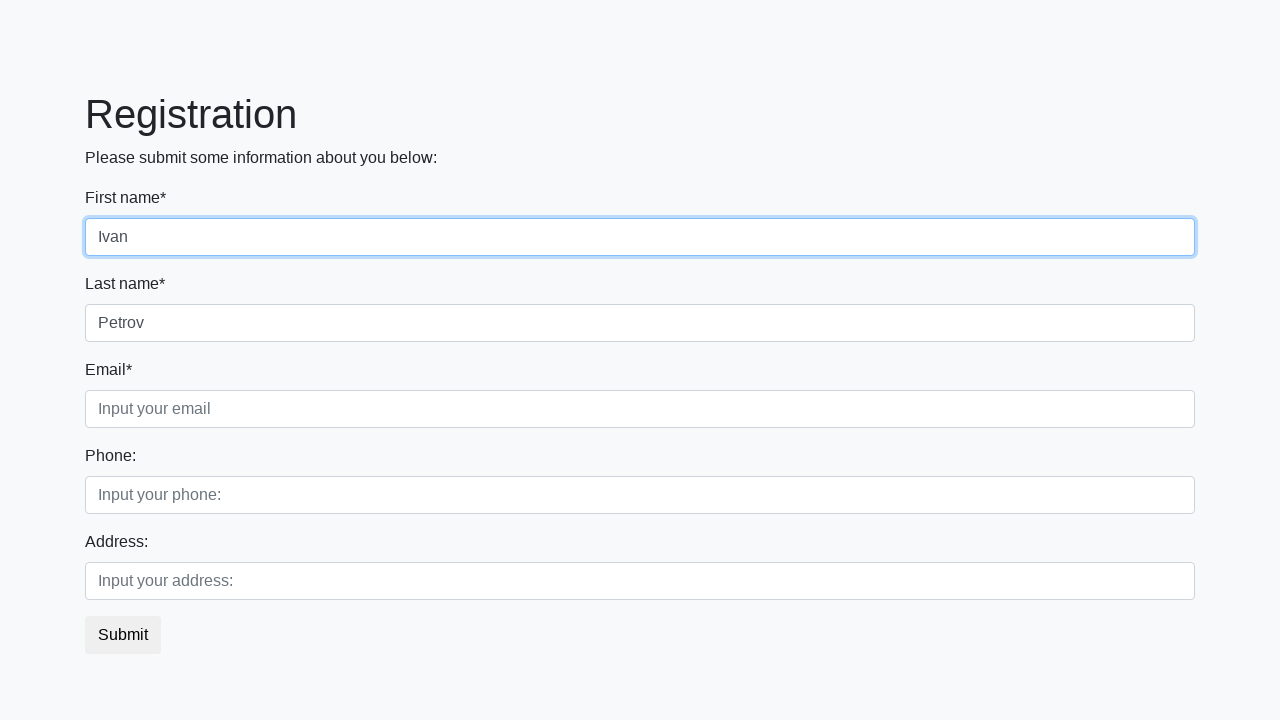

Filled email field with 'Smolensk@yandex.ru' on .first_block .form-control.third
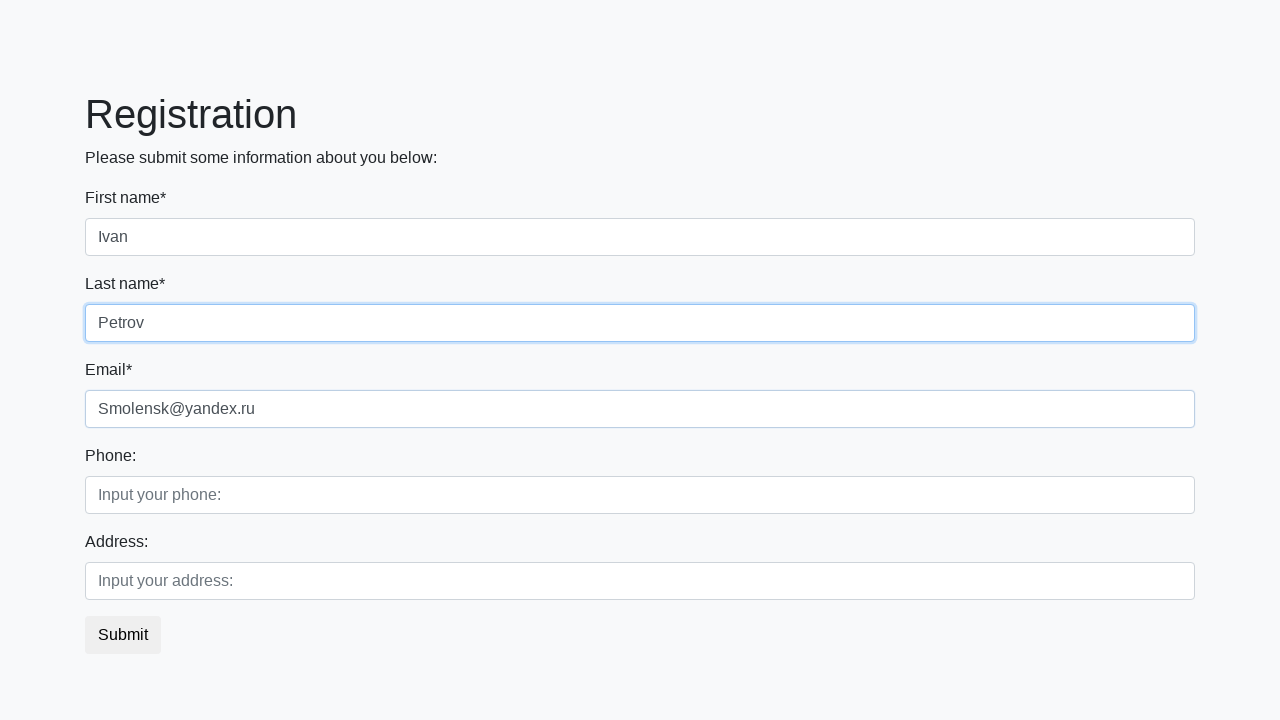

Clicked submit button at (123, 635) on button.btn
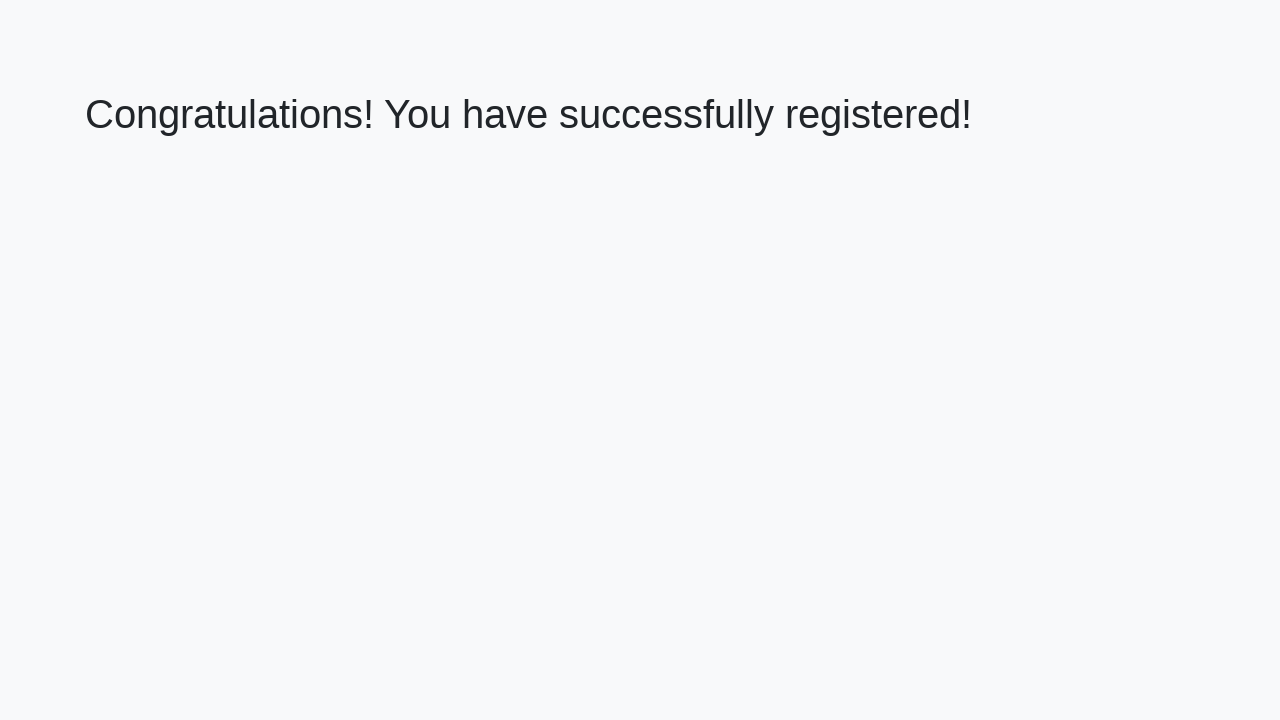

Success message heading appeared on page
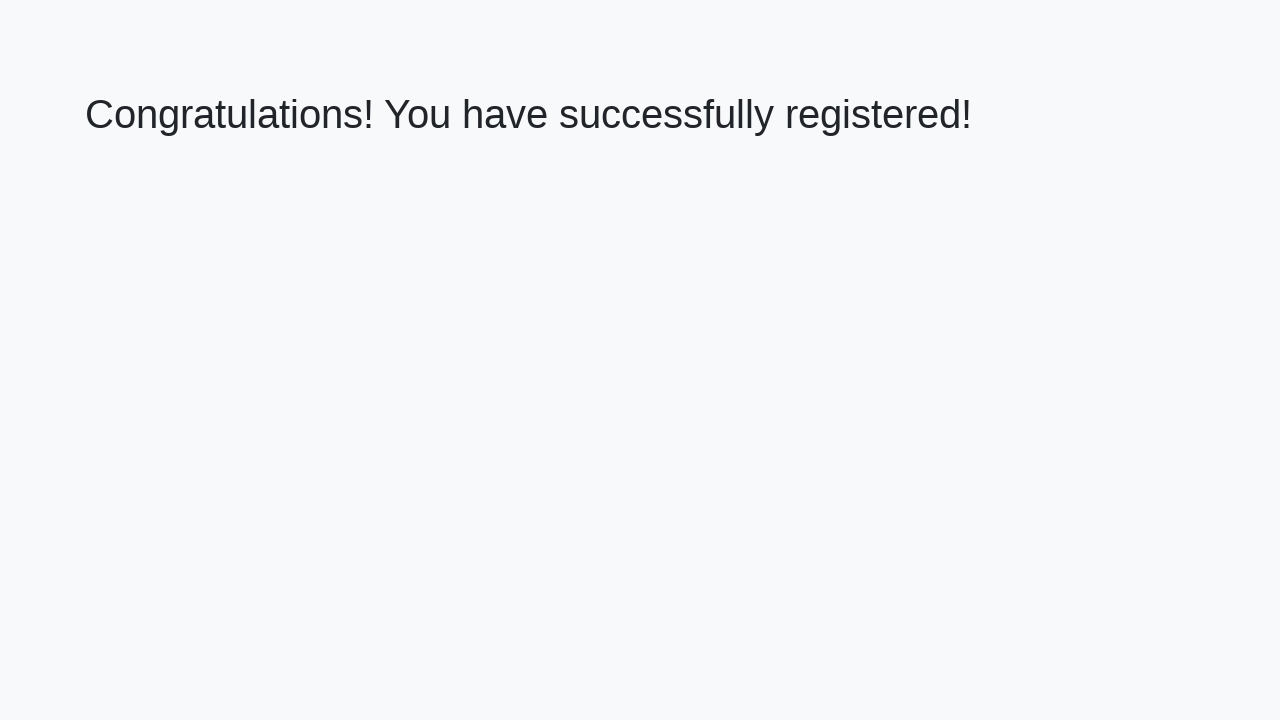

Retrieved success message text
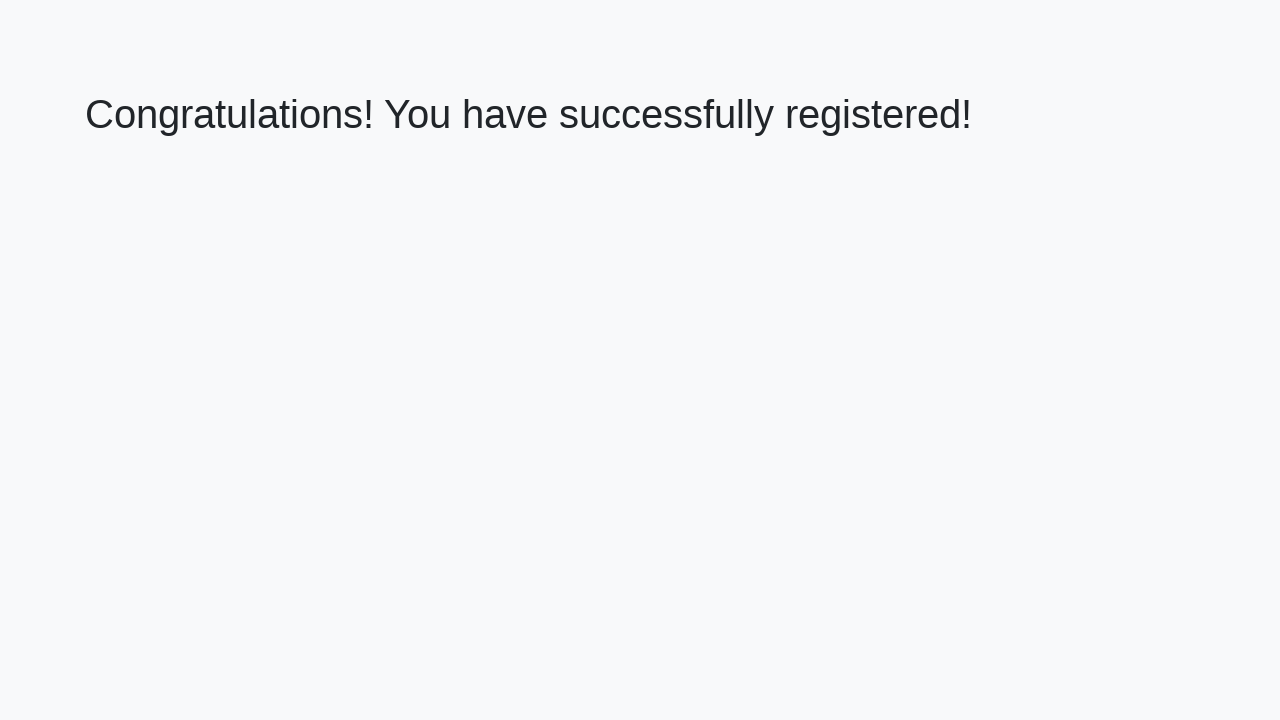

Verified success message: 'Congratulations! You have successfully registered!'
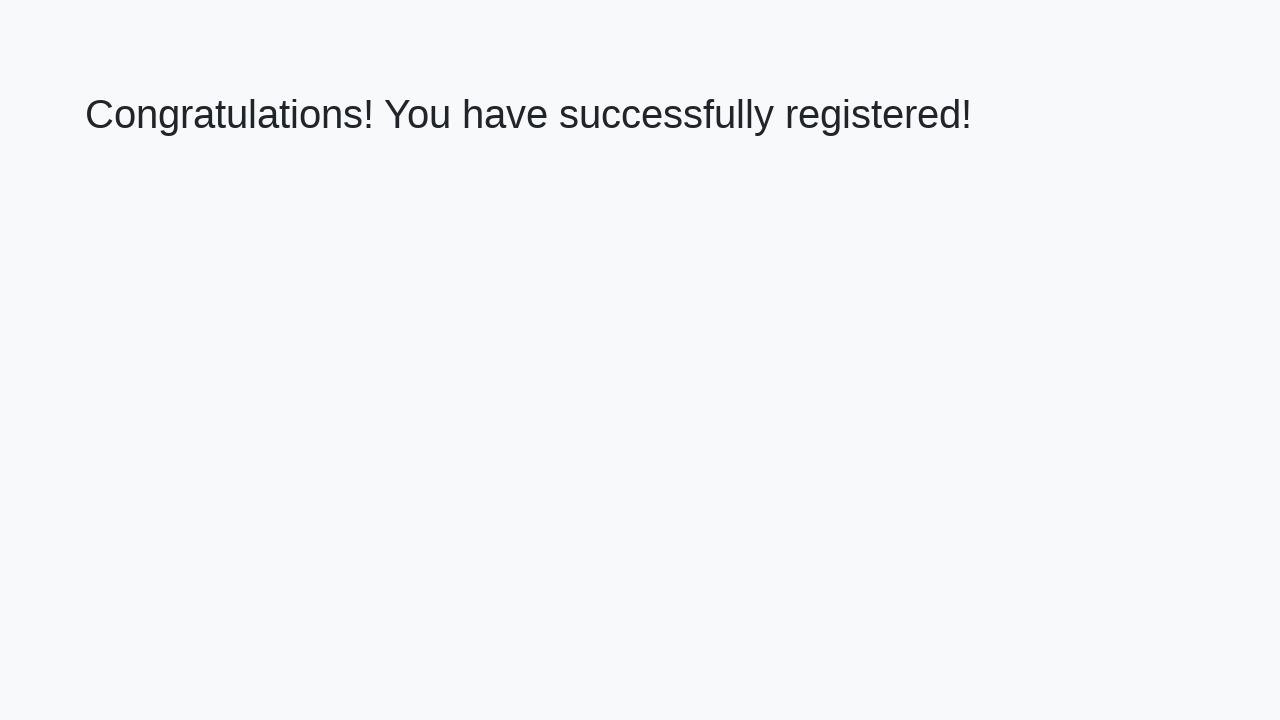

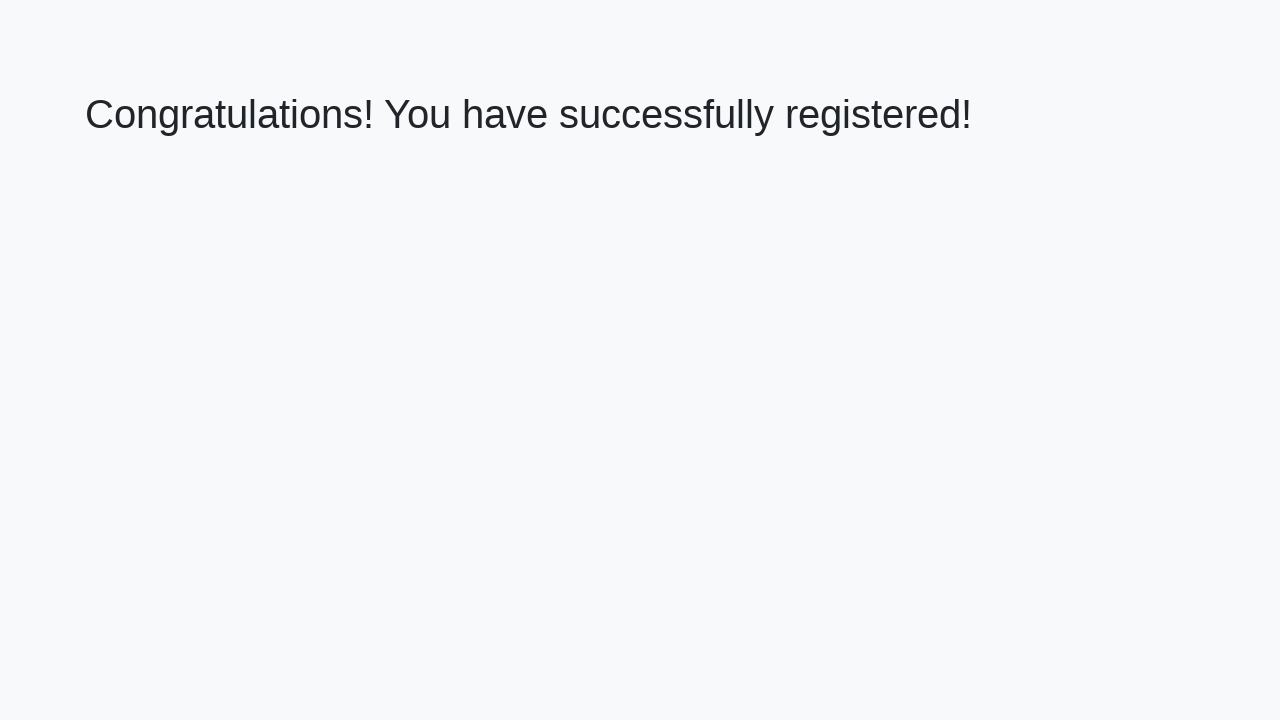